Tests the Buttons page on DemoQA by clicking on the Buttons menu item, then clicking the "Click Me" button, and verifying the dynamic click message appears

Starting URL: https://demoqa.com/elements

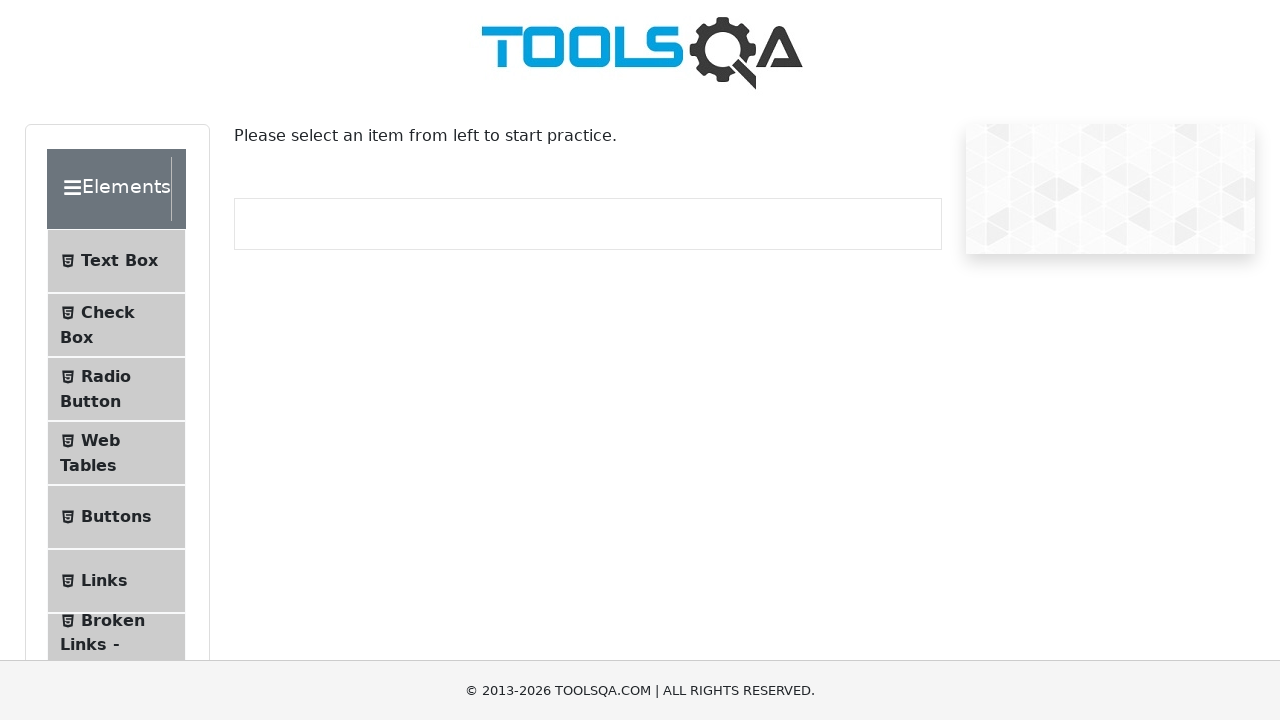

Clicked on the Buttons menu item at (116, 517) on .btn[id='item-4']
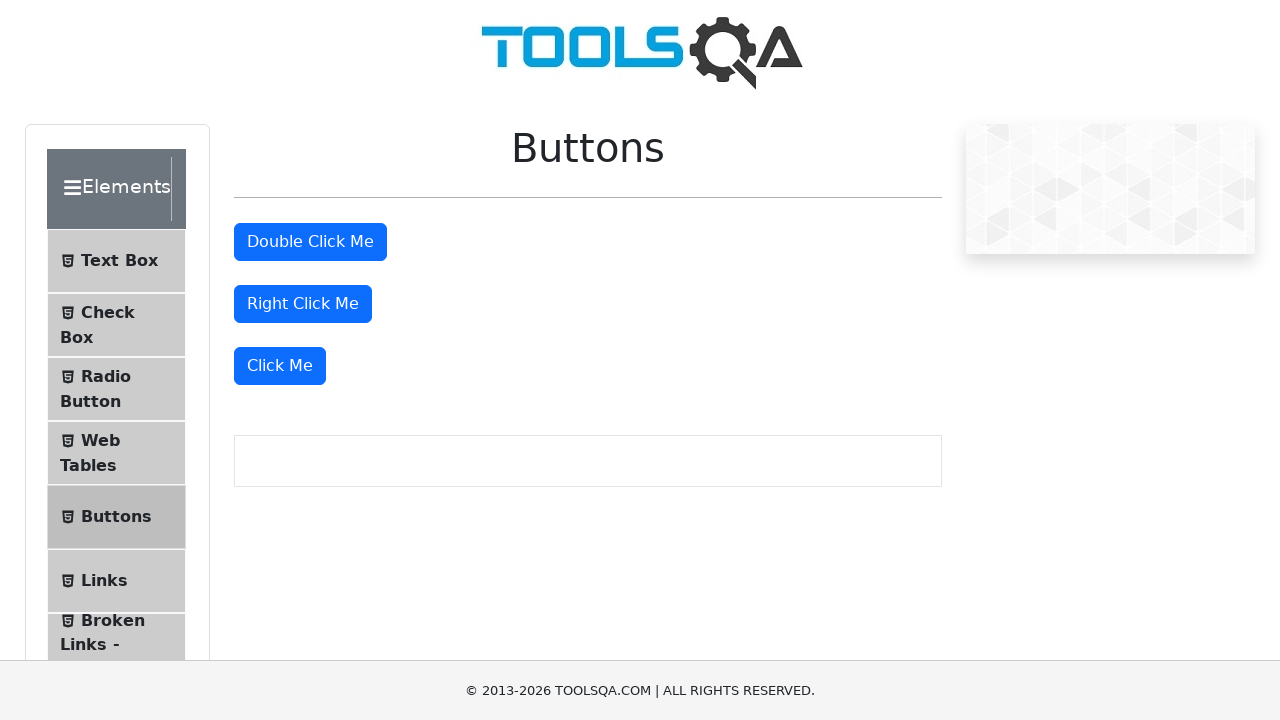

Clicked the 'Click Me' button at (280, 366) on xpath=//div/button[starts-with(text(), 'Click Me')]
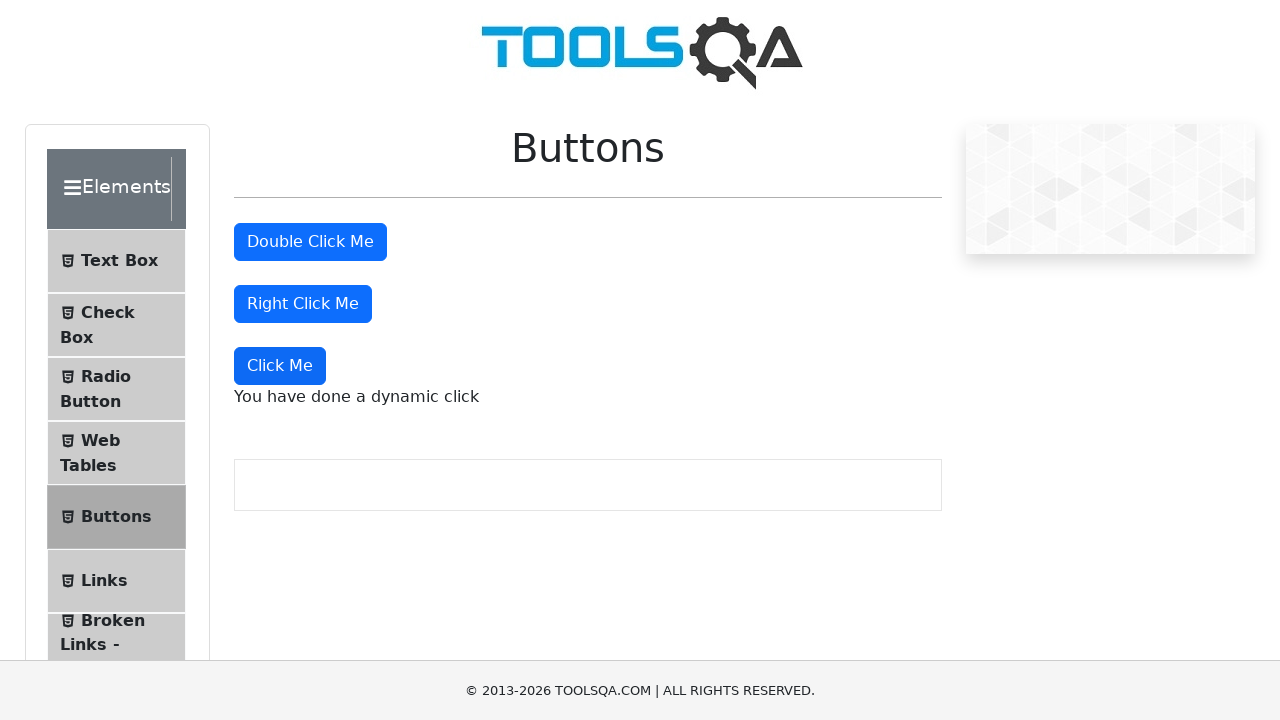

Verified dynamic click message appeared
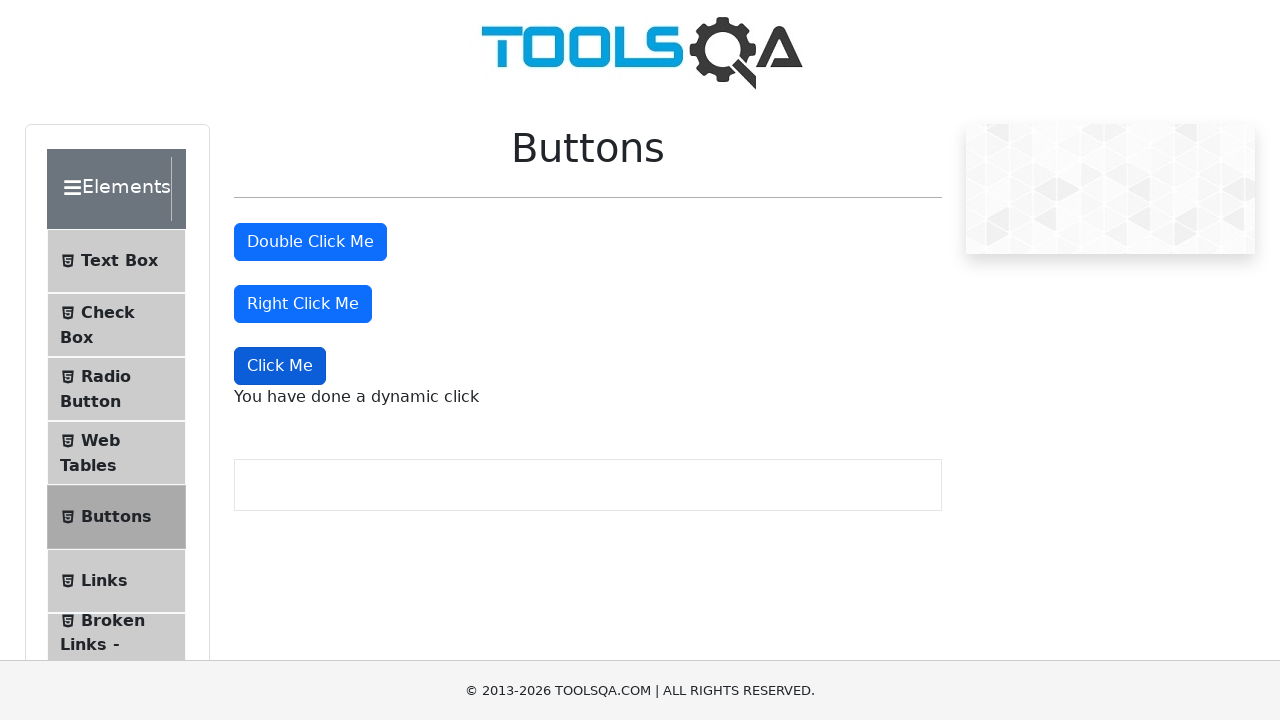

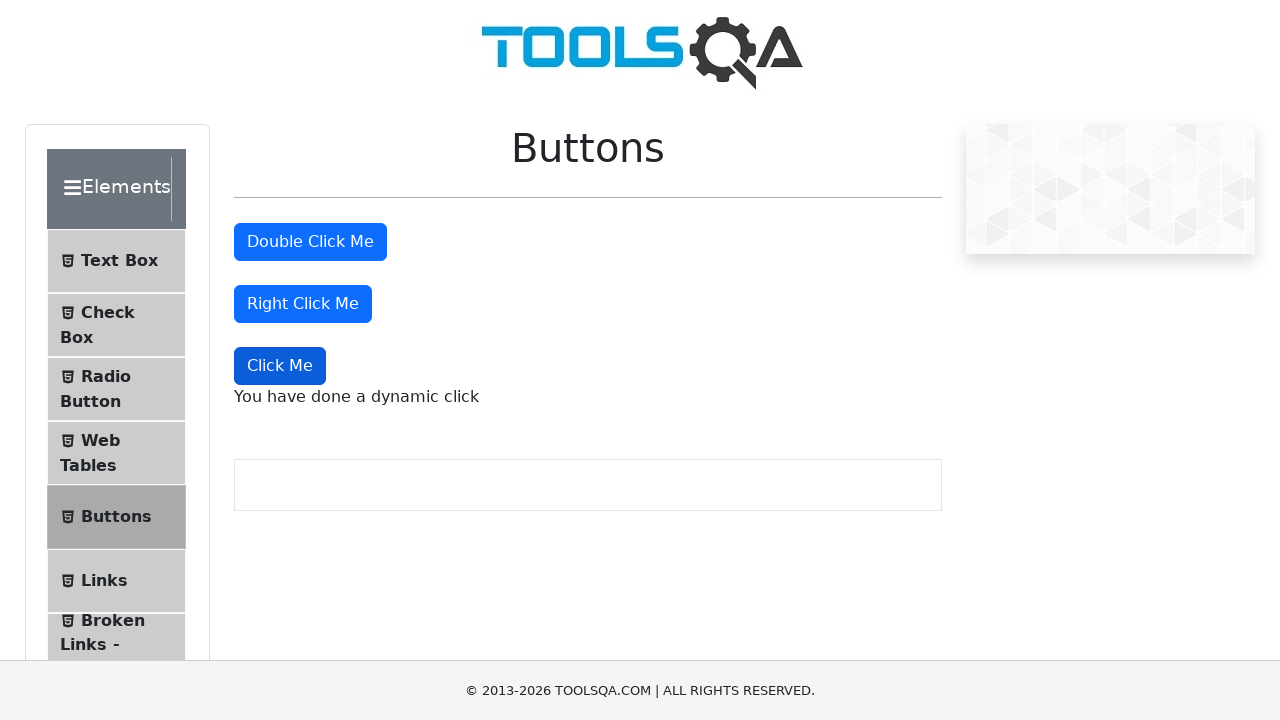